Handles JavaScript alerts including simple alert, confirm dialog, and prompt dialog

Starting URL: https://testautomationpractice.blogspot.com/

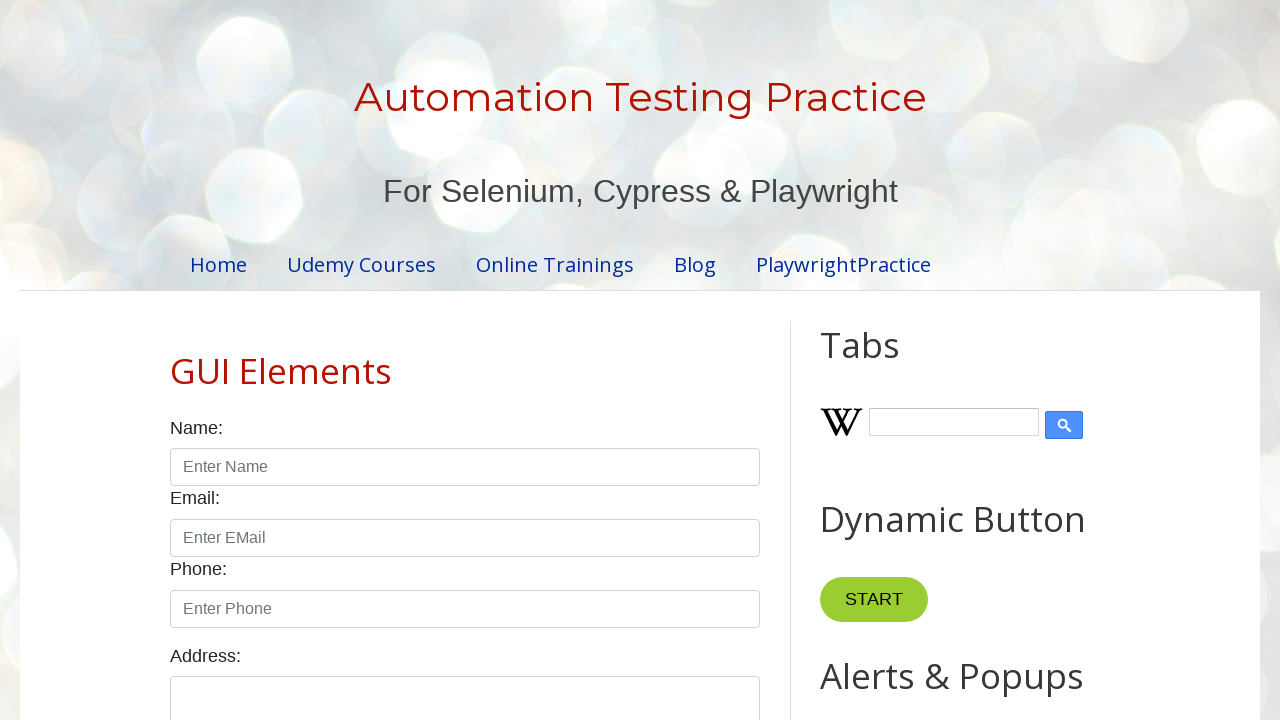

Set up dialog handler to accept alerts
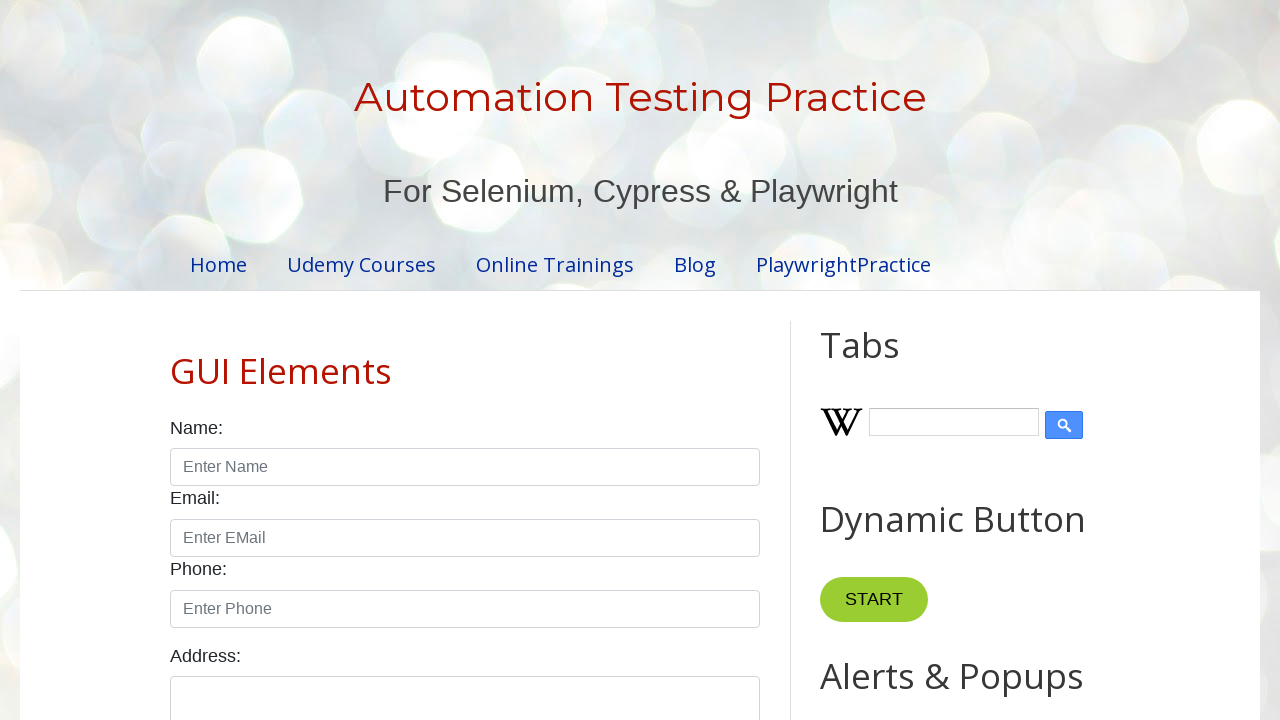

Clicked button to trigger simple alert at (888, 361) on xpath=//button[@onclick='myFunctionAlert()']
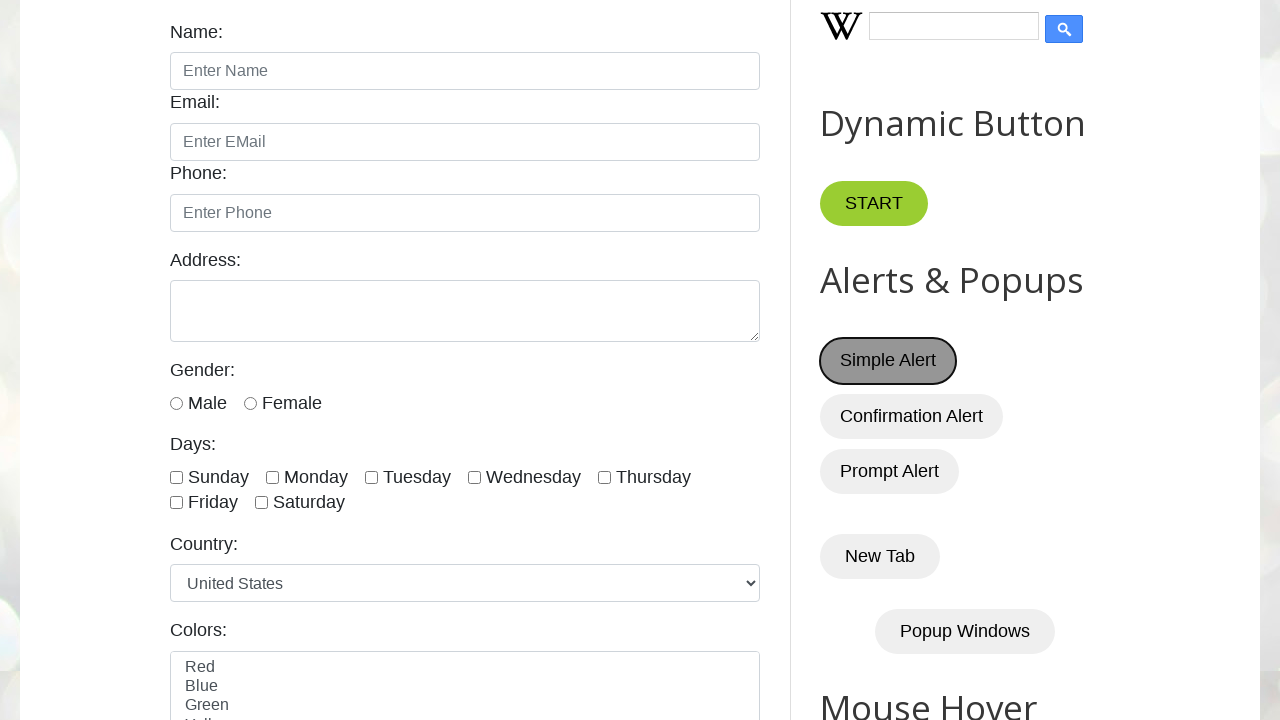

Waited 1000ms for alert to be handled
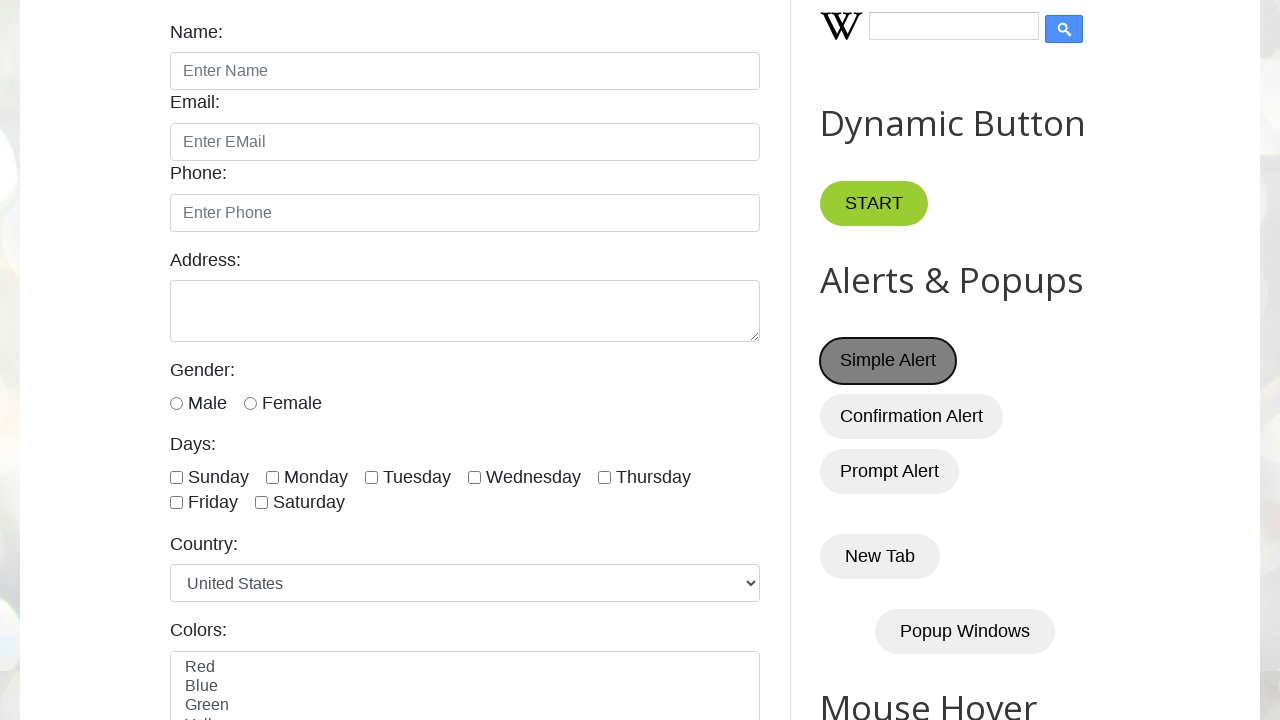

Set up dialog handler to dismiss confirm dialogs
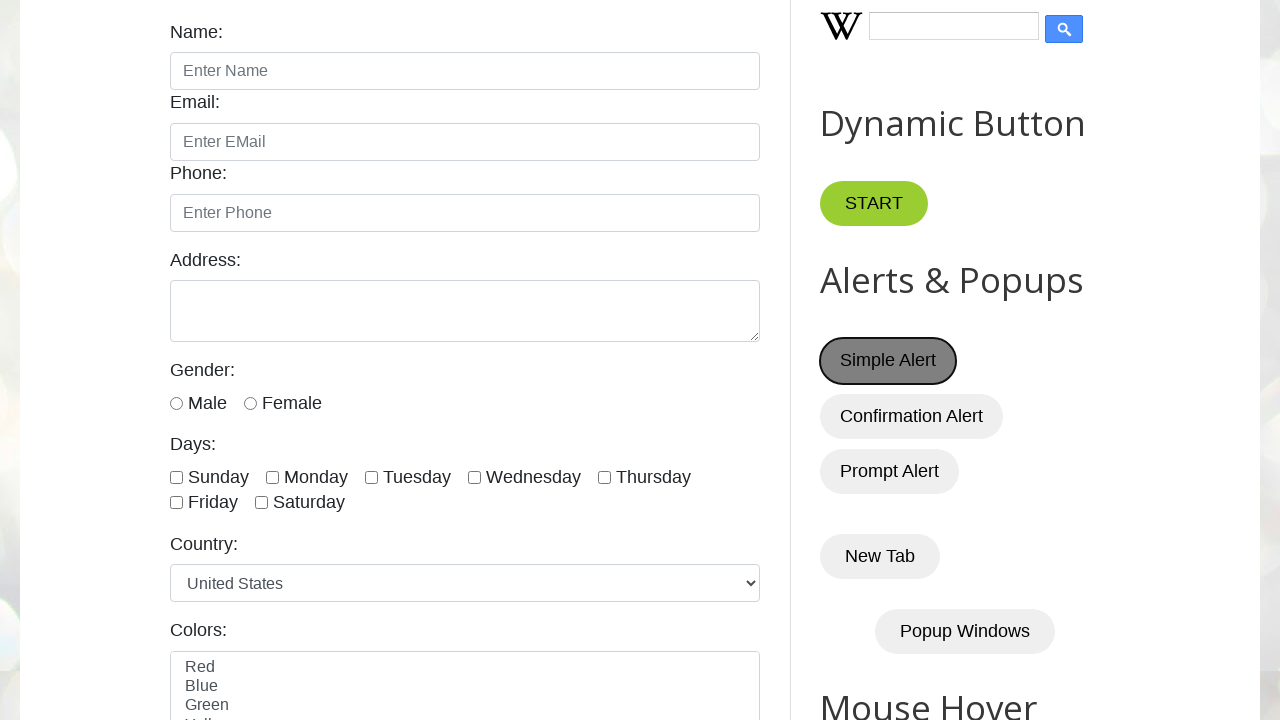

Clicked button to trigger confirm dialog at (912, 416) on xpath=//button[@onclick='myFunctionConfirm()']
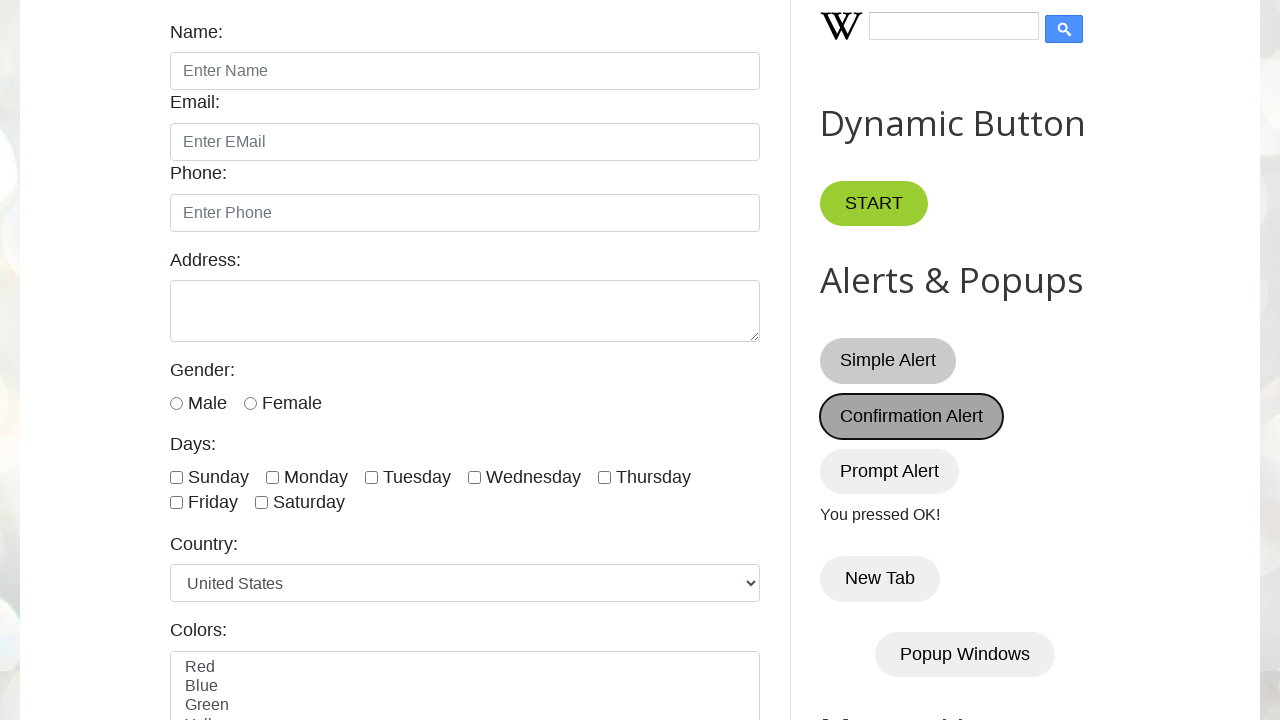

Waited 1000ms for confirm dialog to be dismissed
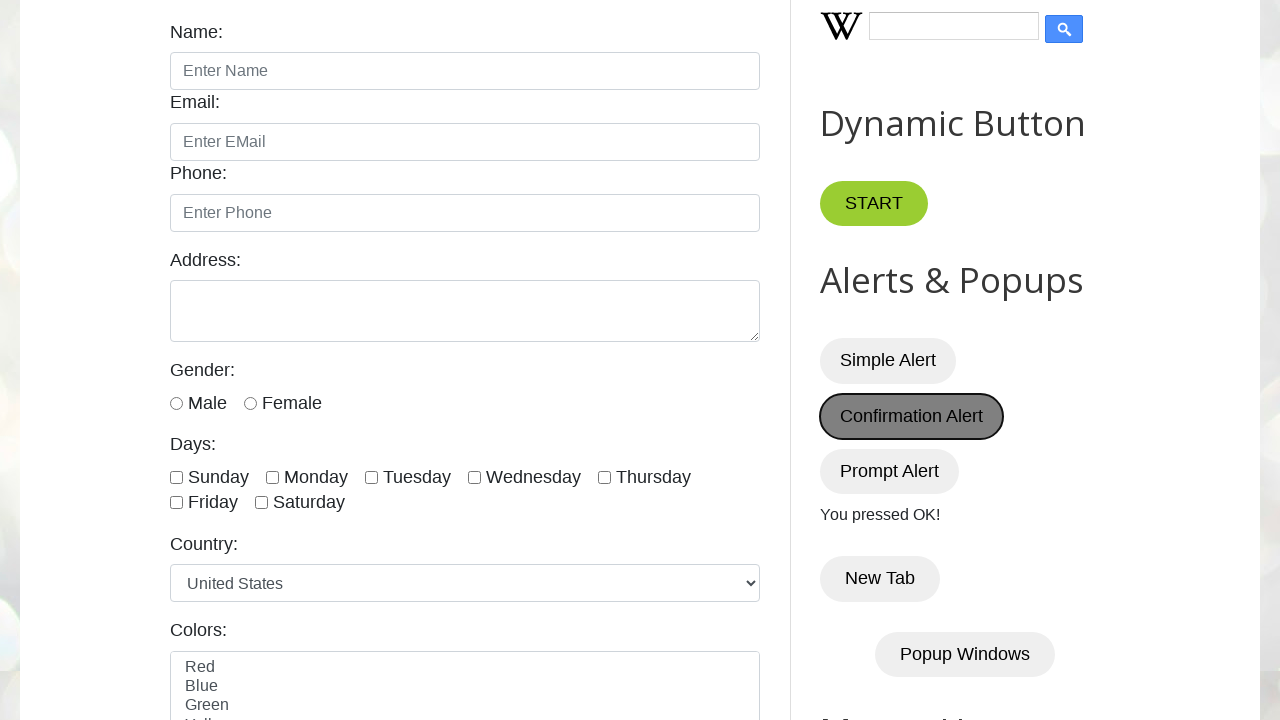

Set up dialog handler to accept prompt with text input
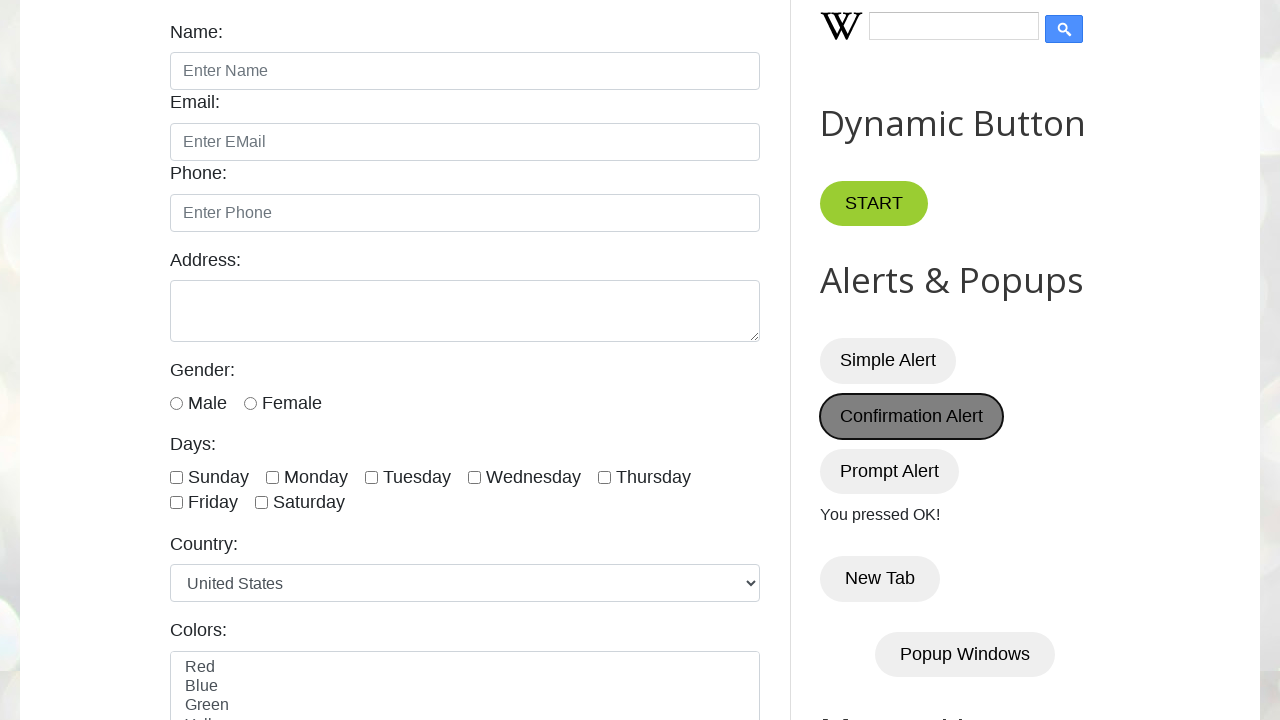

Clicked button to trigger prompt dialog at (890, 471) on xpath=//button[@onclick='myFunctionPrompt()']
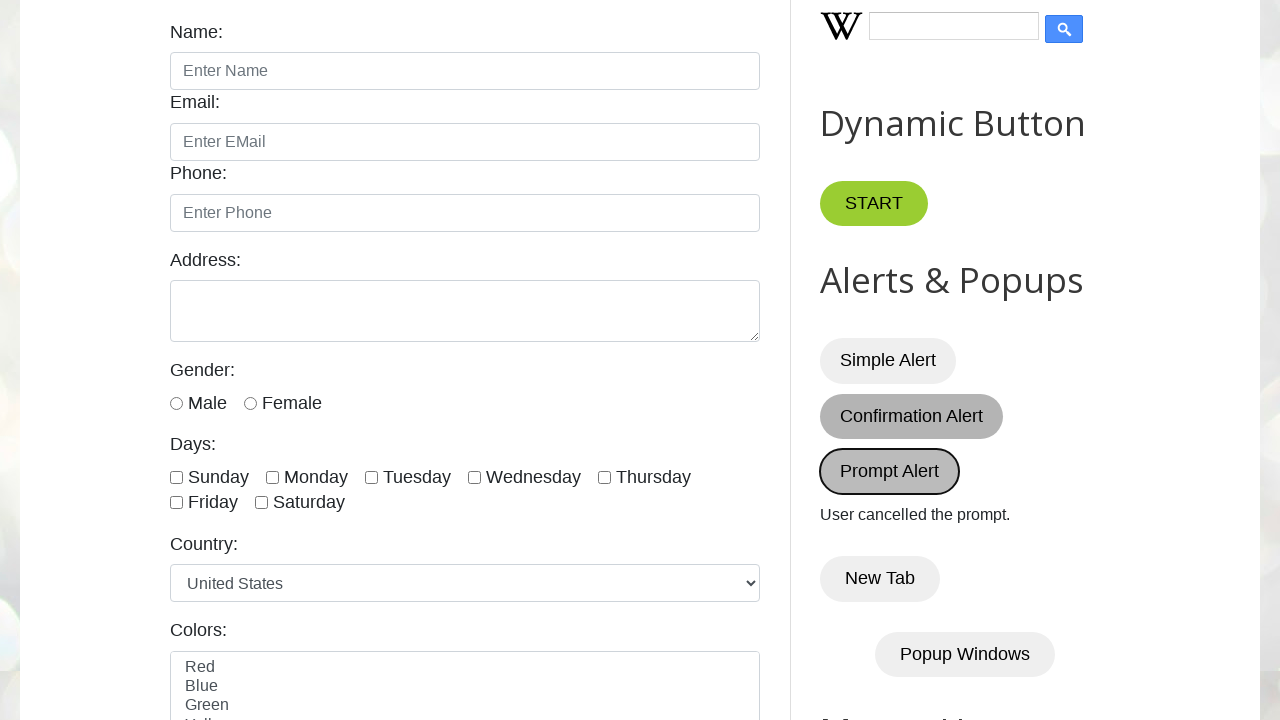

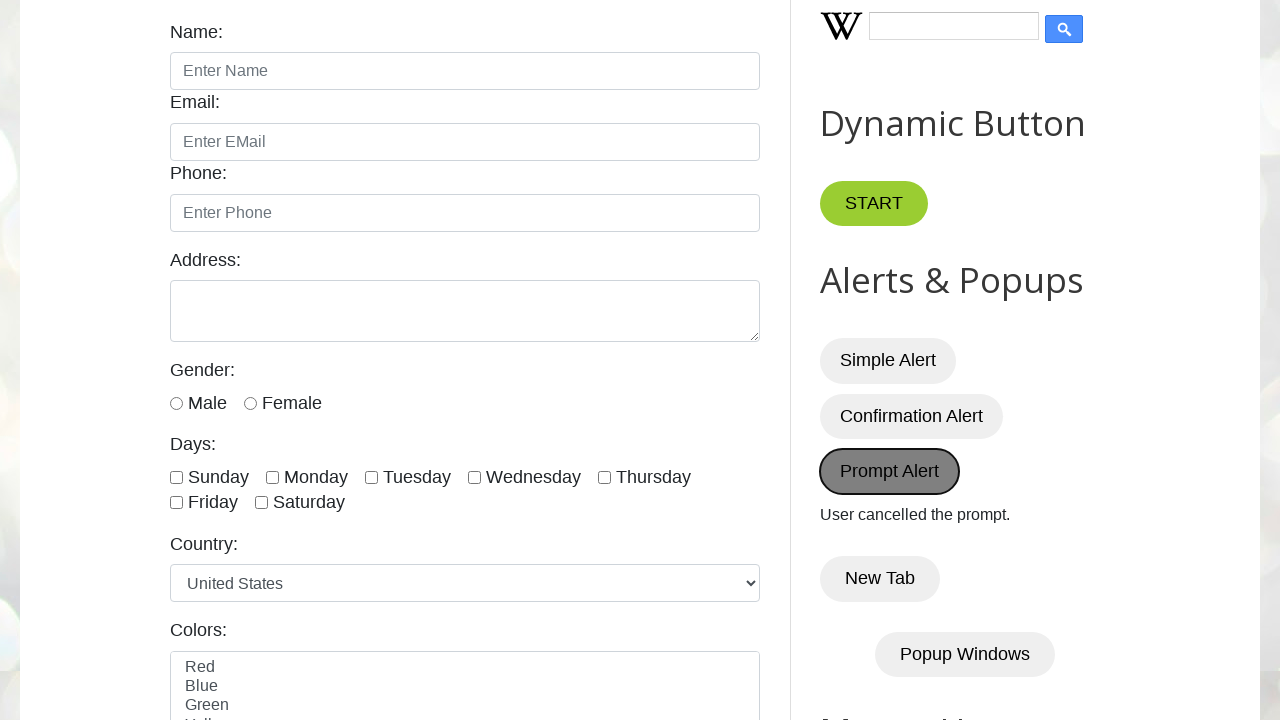